Navigates to a webpage, waits for div elements to load, and retrieves the page title to verify the page has loaded correctly.

Starting URL: https://nova.dev.aetalon.tech

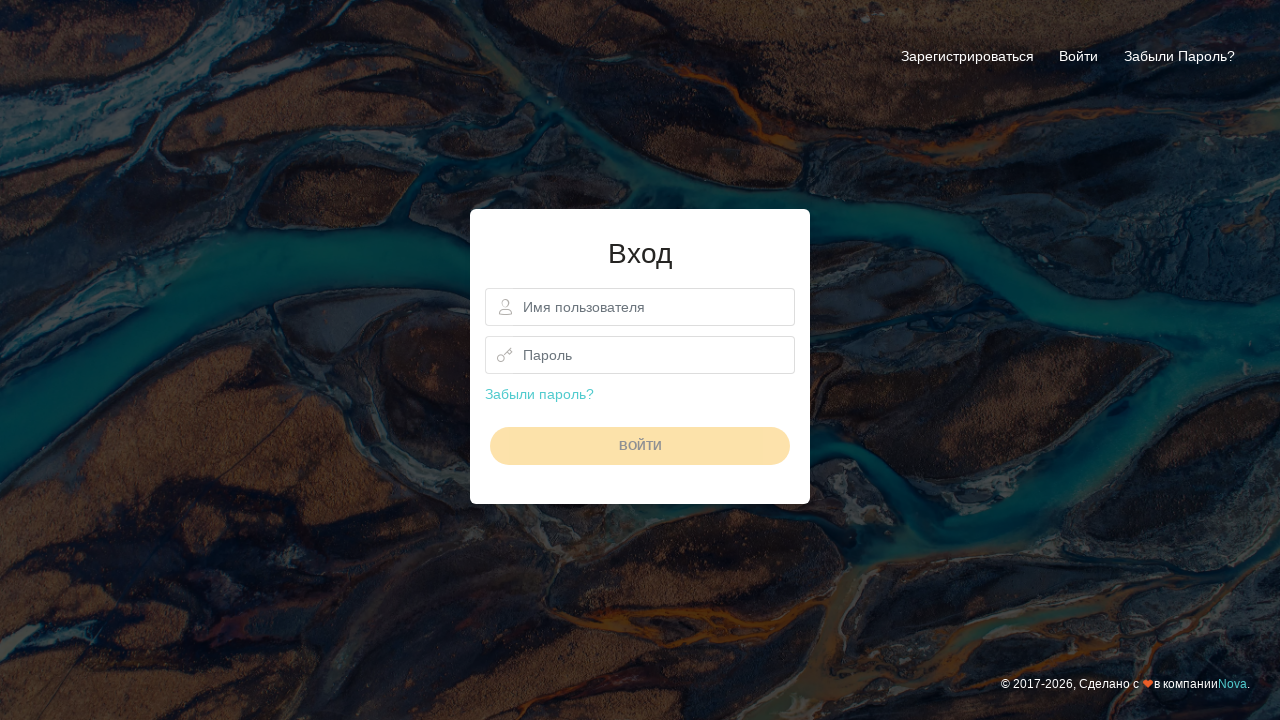

Navigated to https://nova.dev.aetalon.tech
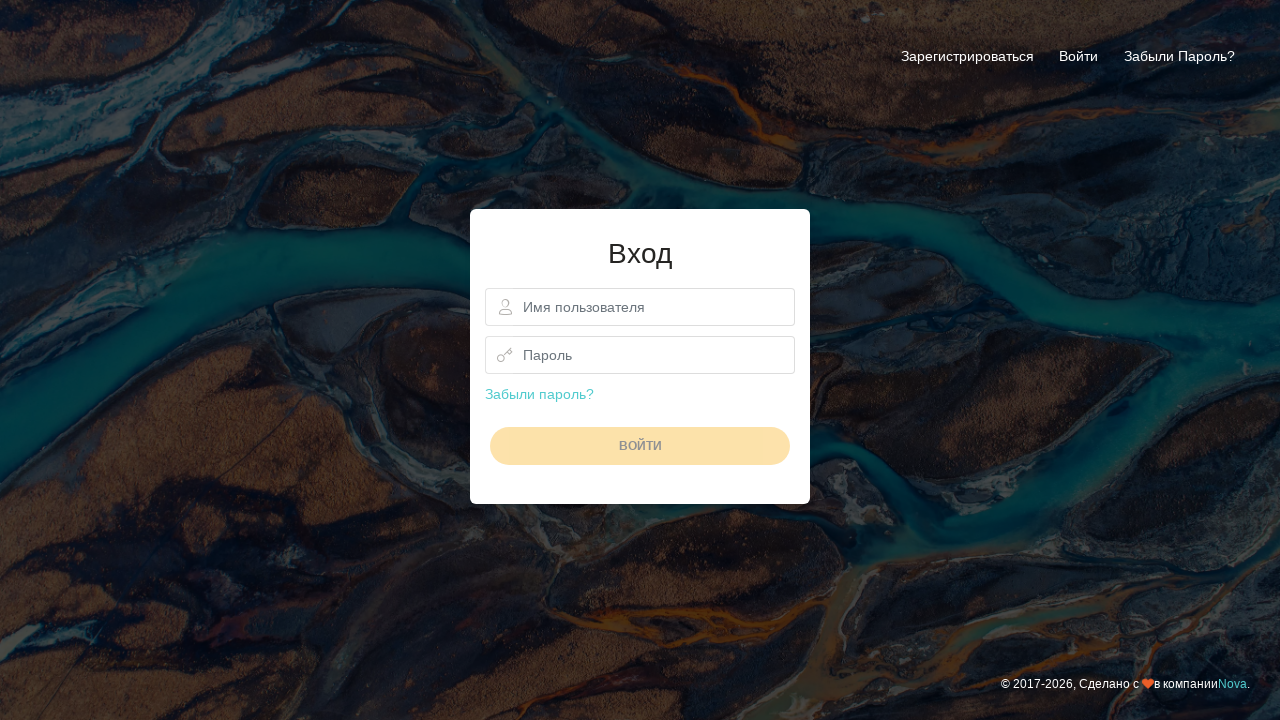

Waited for div elements to load
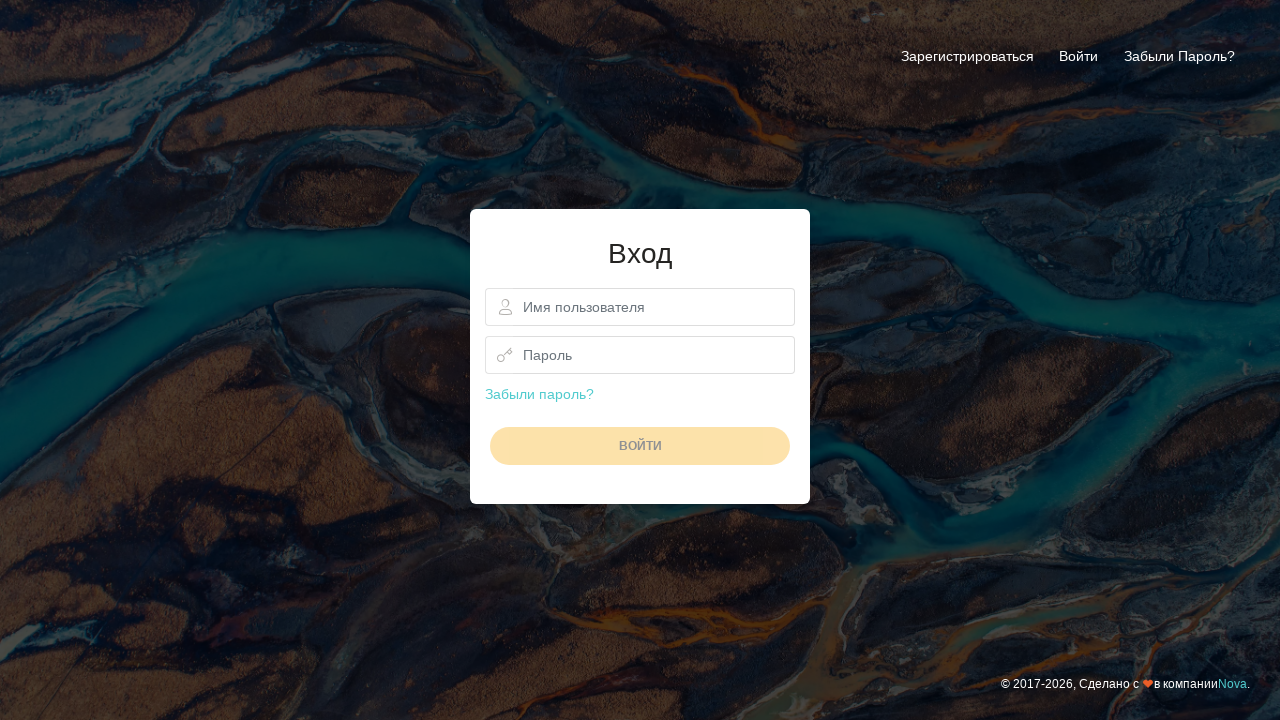

Retrieved page title: 'NOVA Lab'
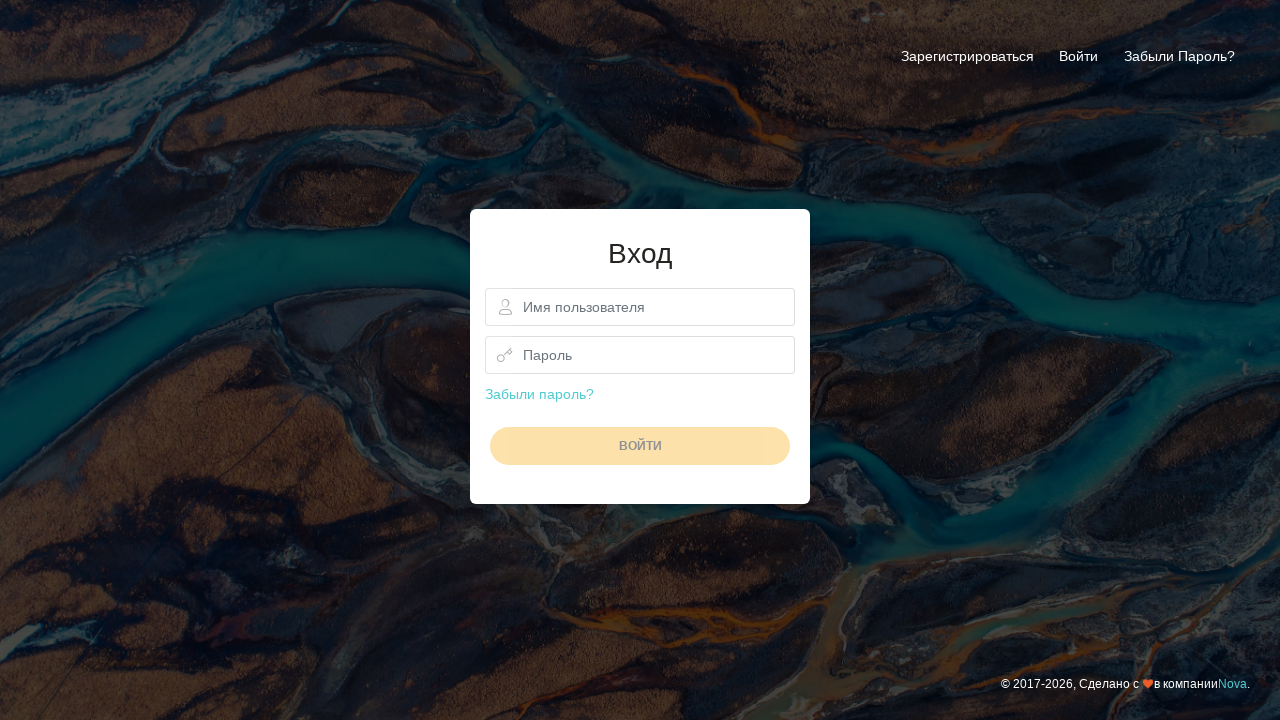

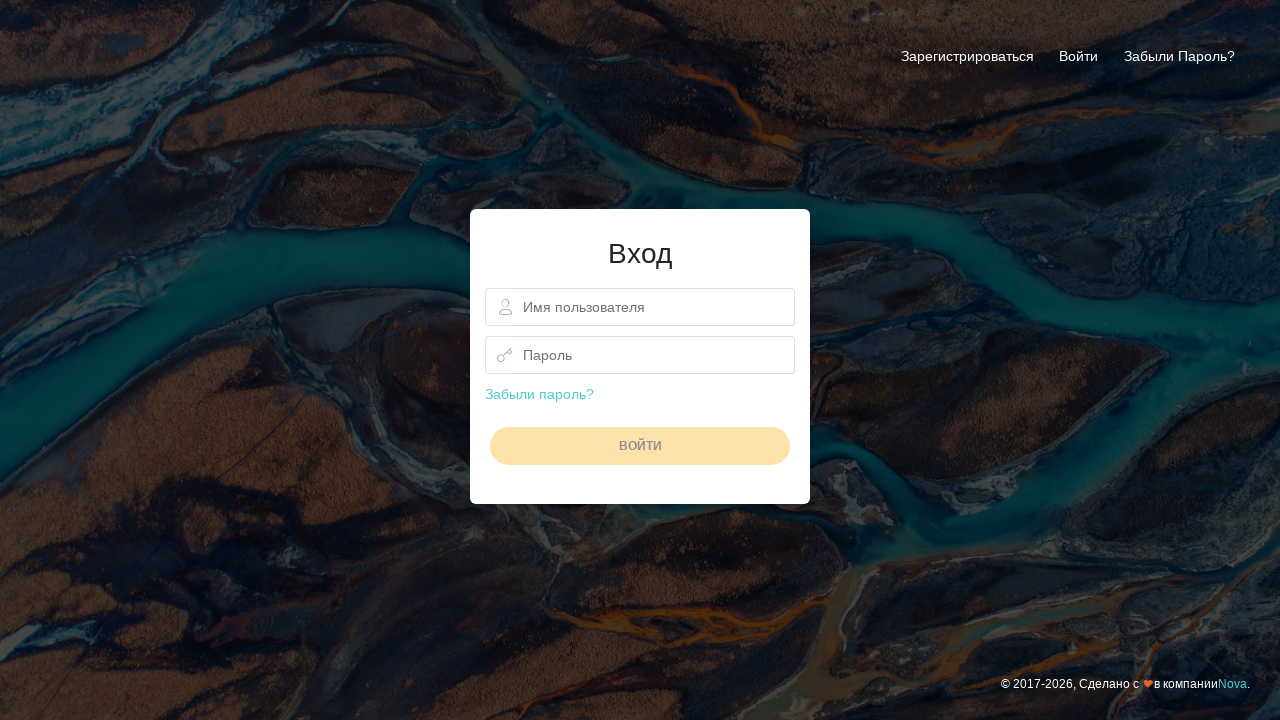